Tests an explicit wait scenario where the script waits for a price to change to $100, then clicks a book button, reads a value, calculates a mathematical answer using logarithm and sine functions, fills in the answer, and submits.

Starting URL: http://suninjuly.github.io/explicit_wait2.html

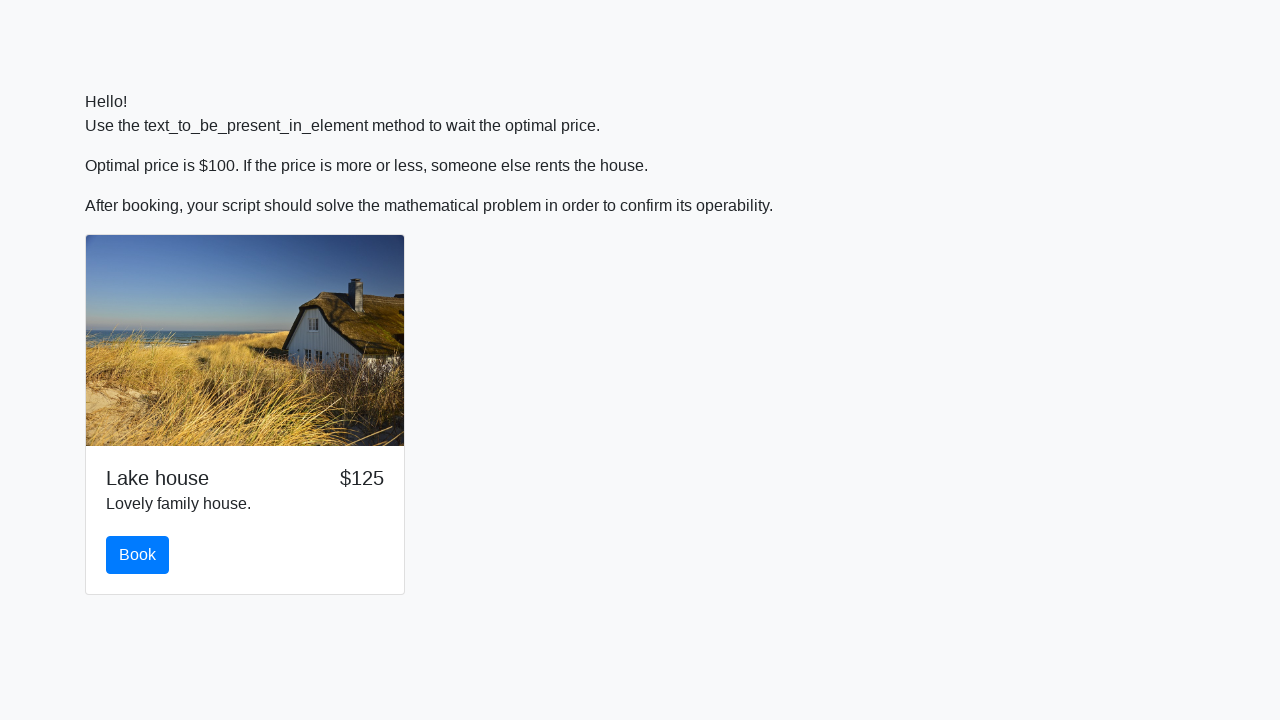

Waited for price to change to $100
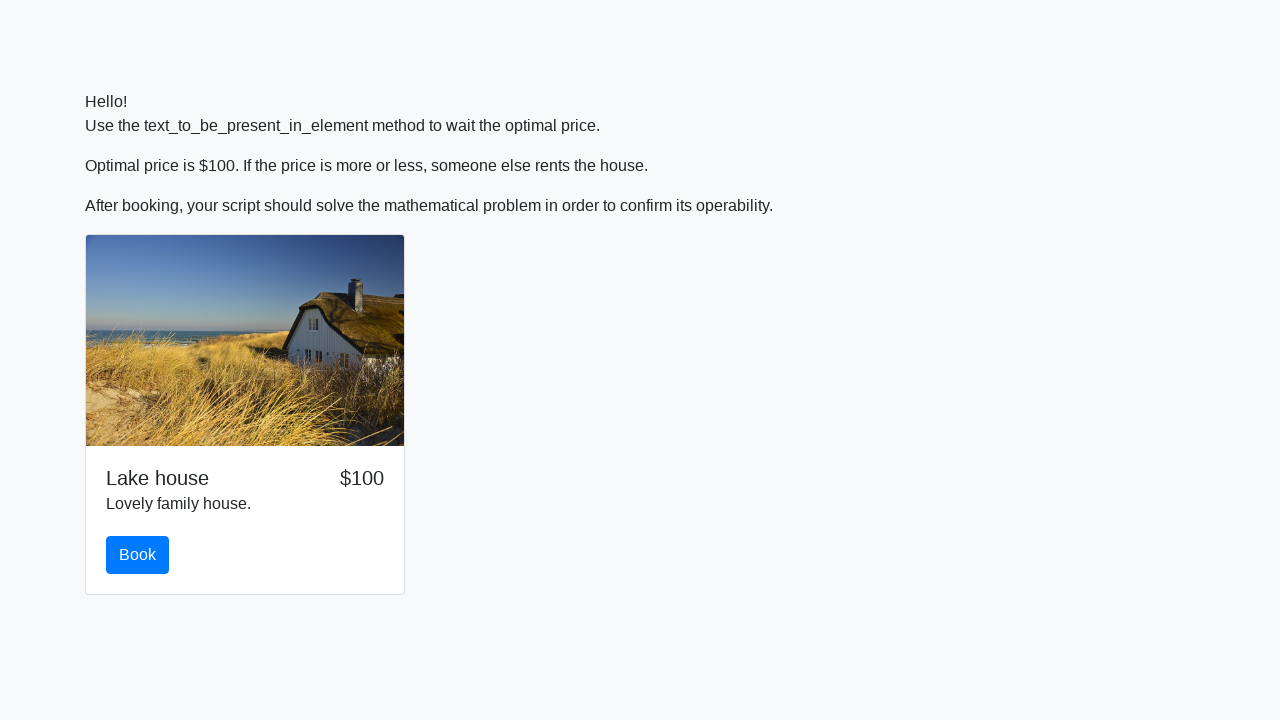

Clicked the book button at (138, 555) on #book
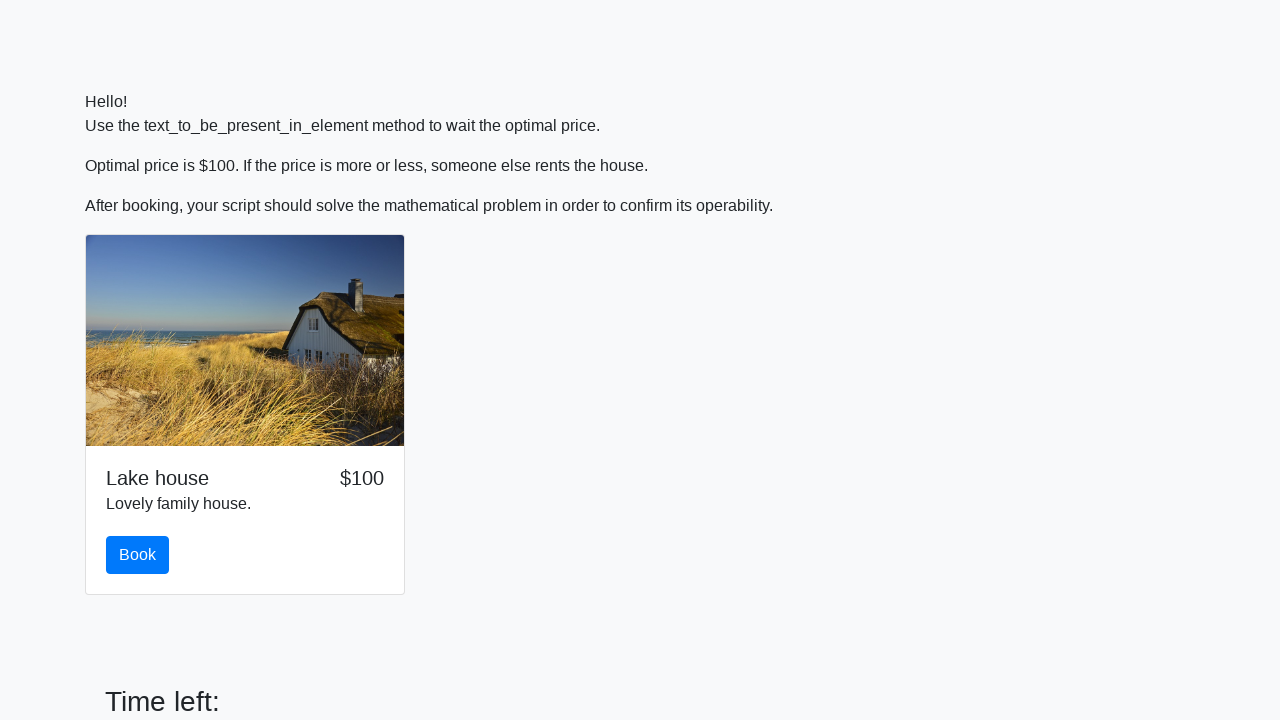

Read input value from page: 799
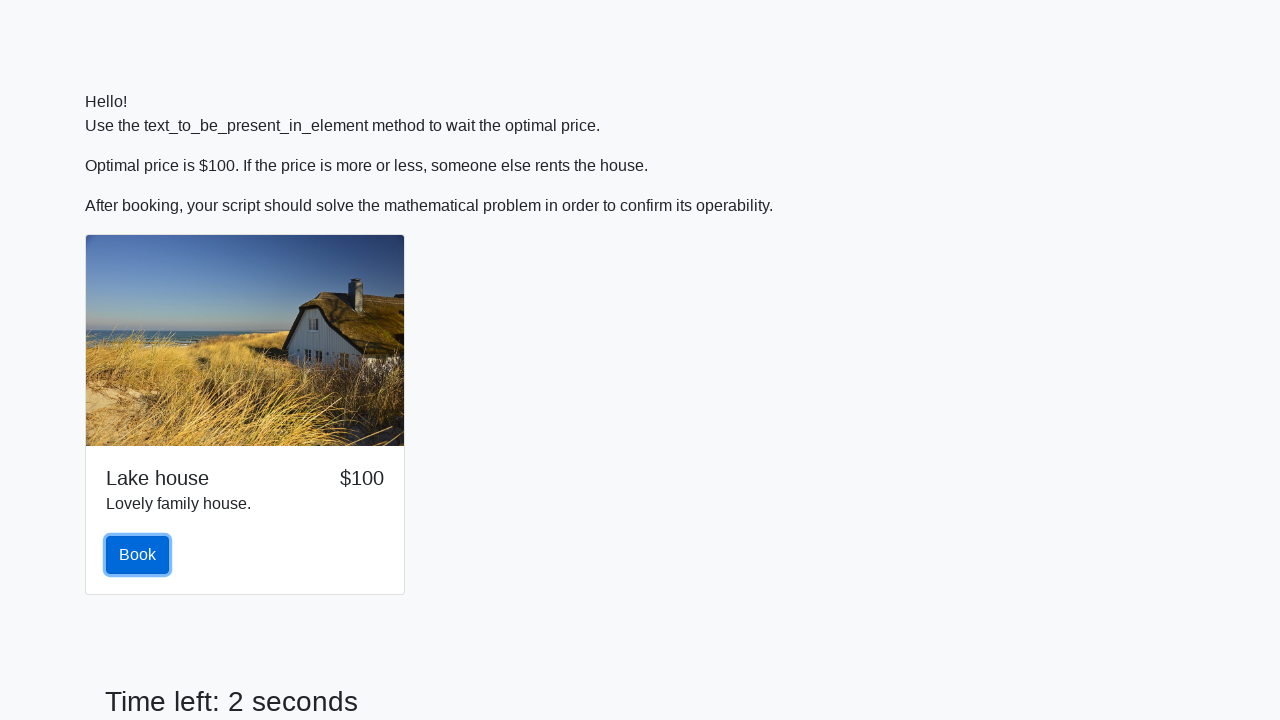

Calculated mathematical answer using logarithm and sine functions: 2.3342002209037016
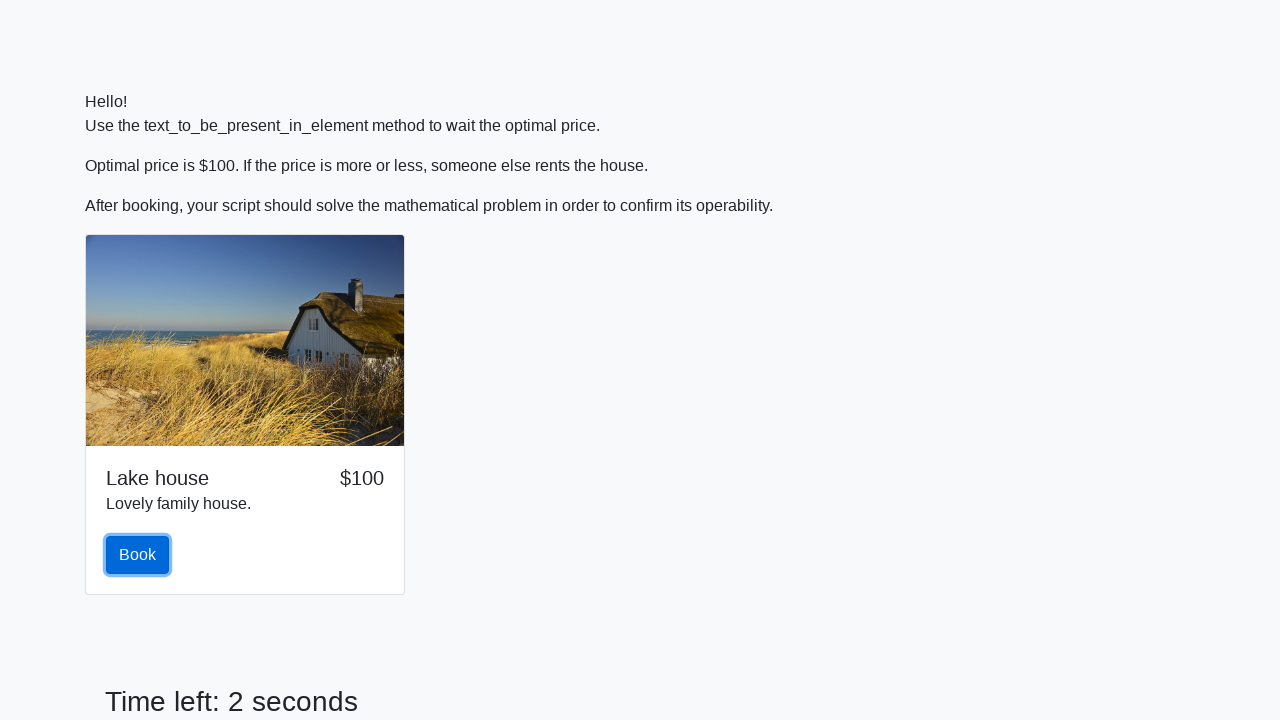

Filled in the calculated answer on #answer
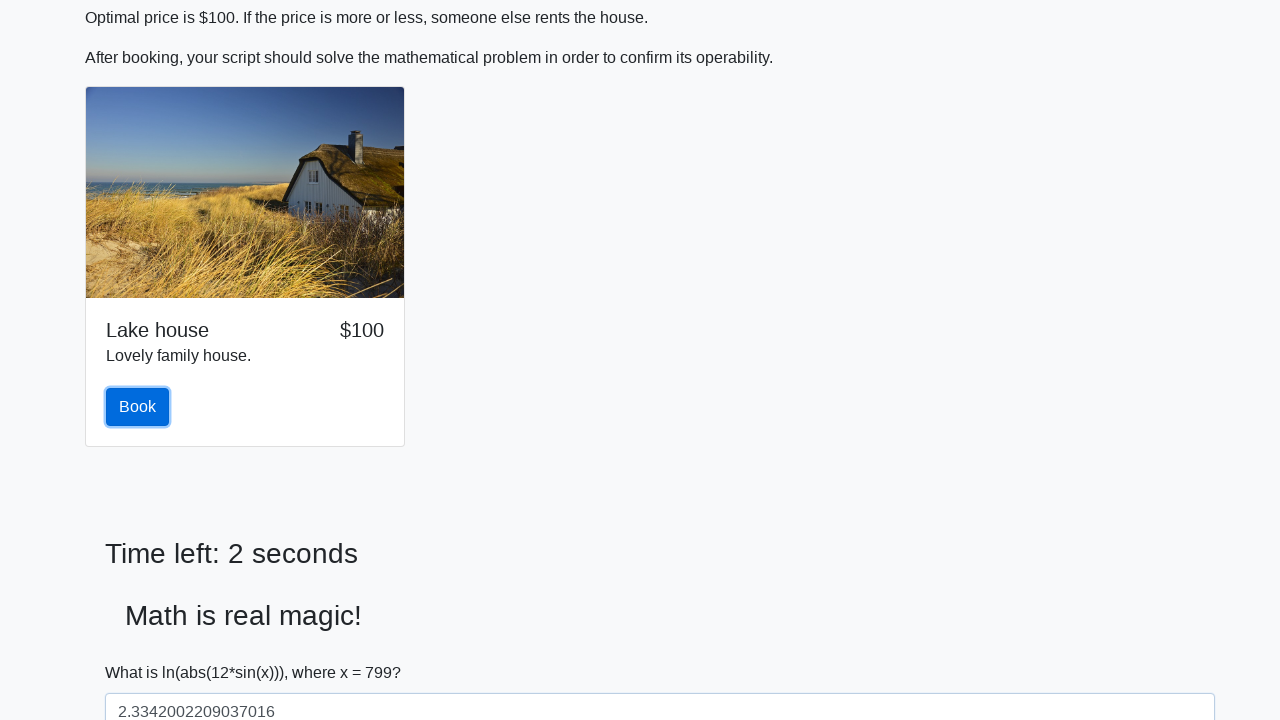

Clicked the solve button to submit at (143, 651) on #solve
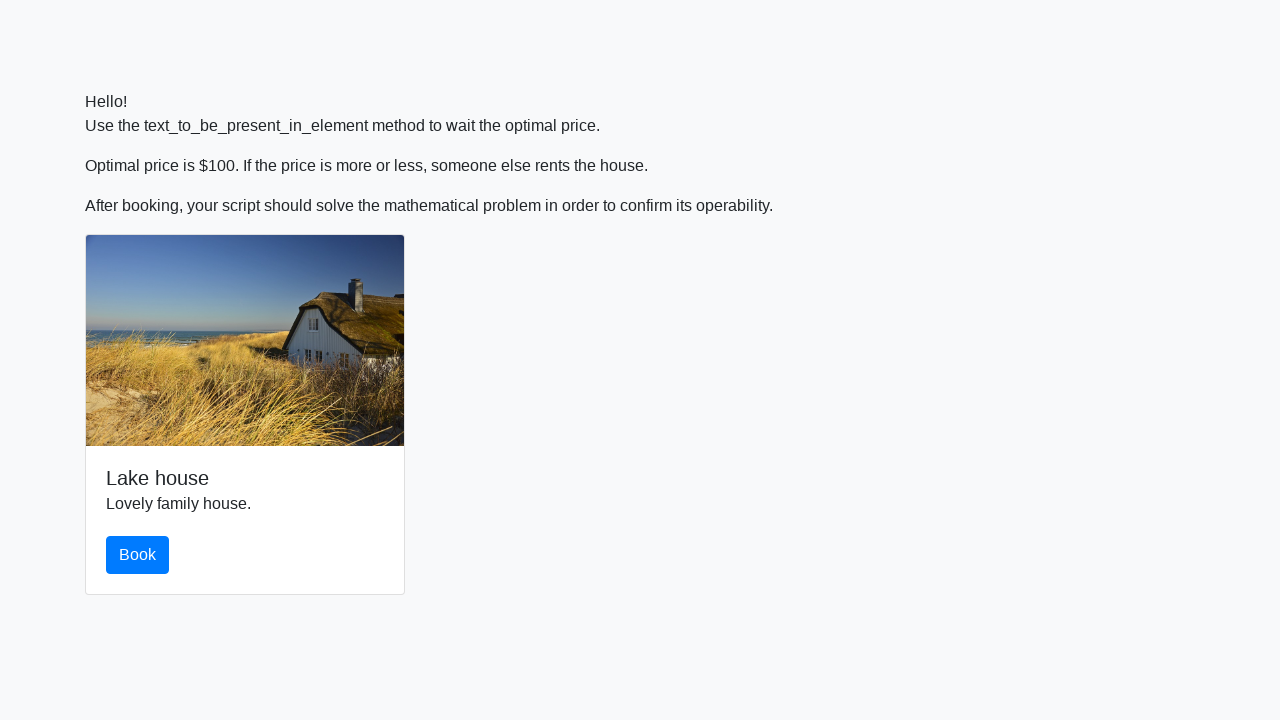

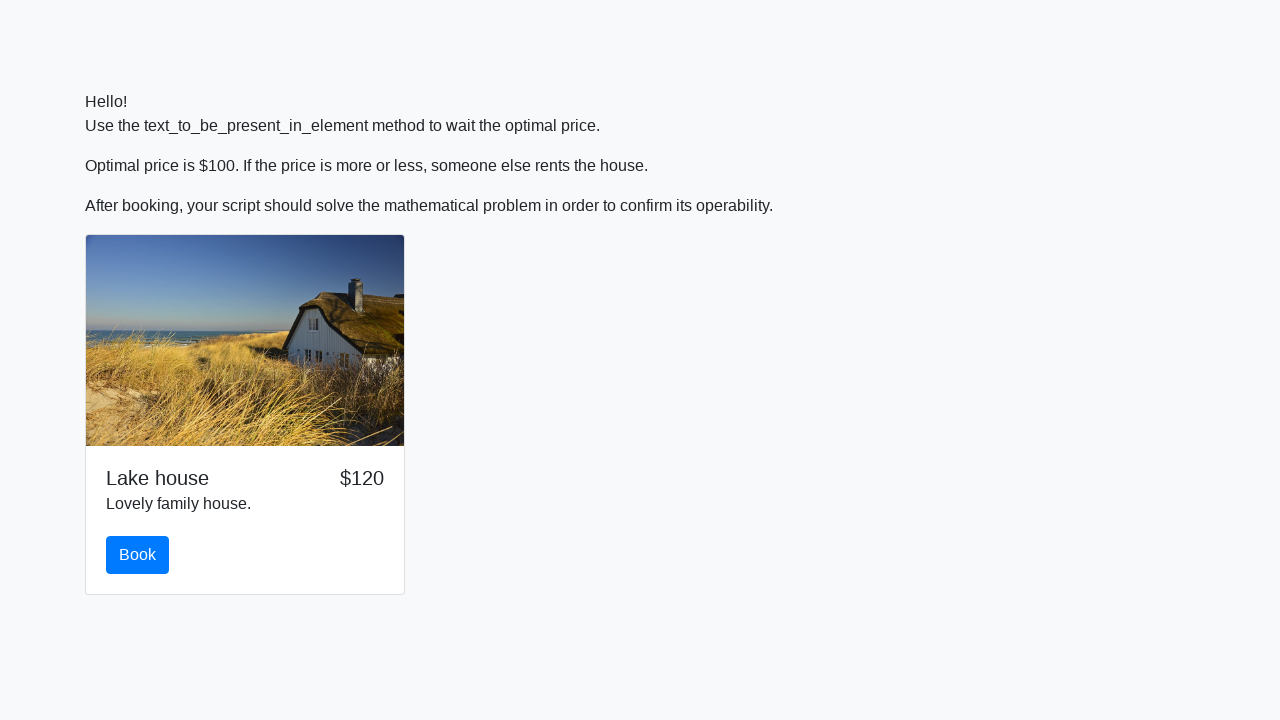